Tests viewing a product detail page by clicking View Product link on a random product and verifying the URL changes to the product details page.

Starting URL: https://www.automationexercise.com

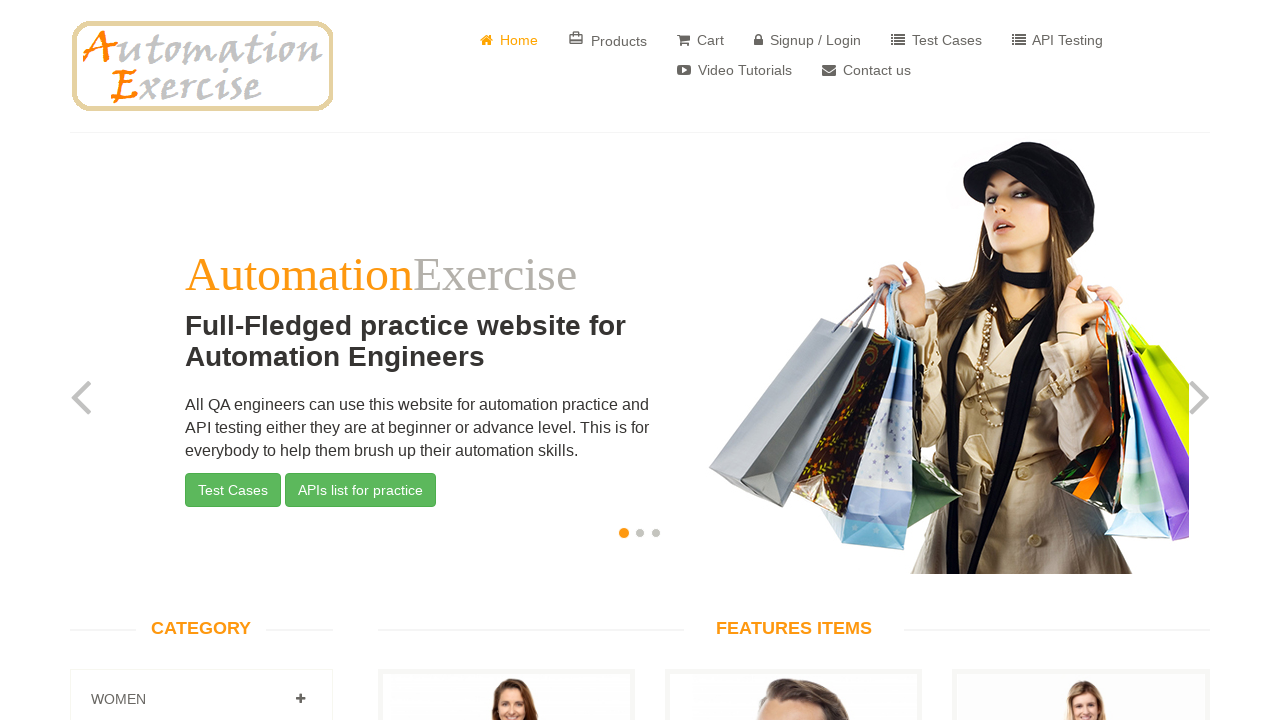

Generated random product ID: 8
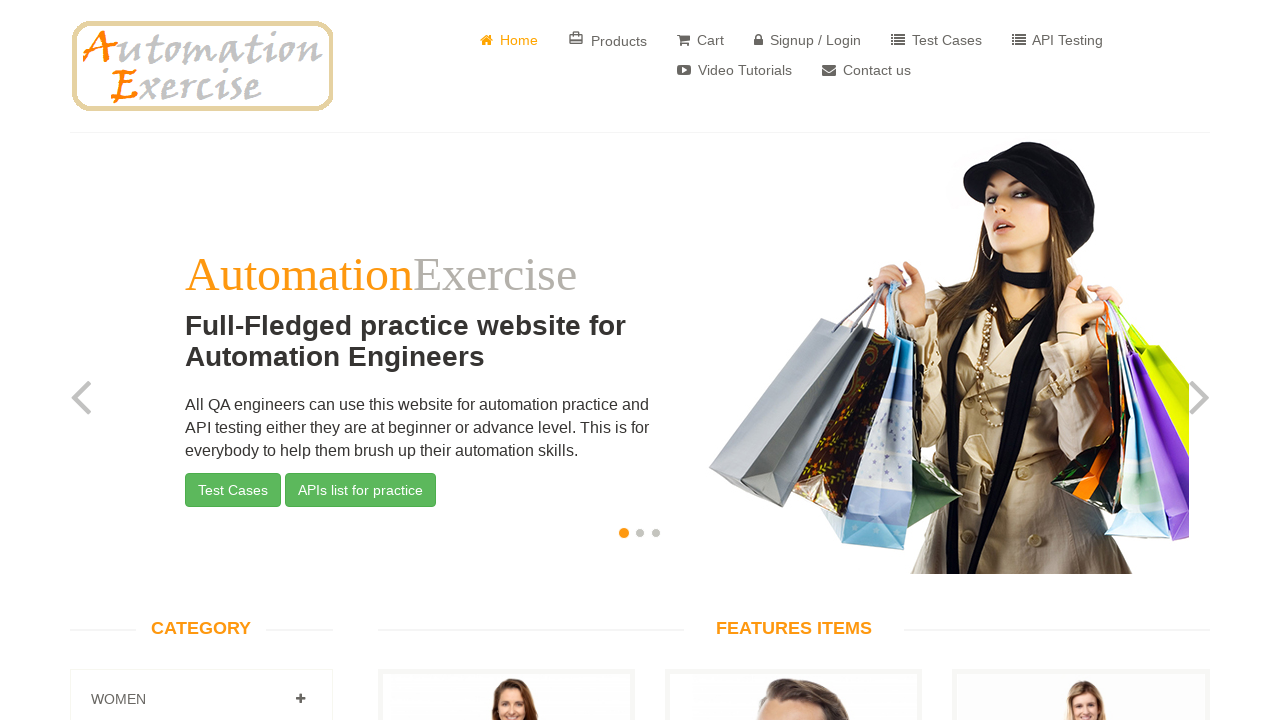

Clicked View Product link for product ID 8 at (794, 360) on a[href='/product_details/8']
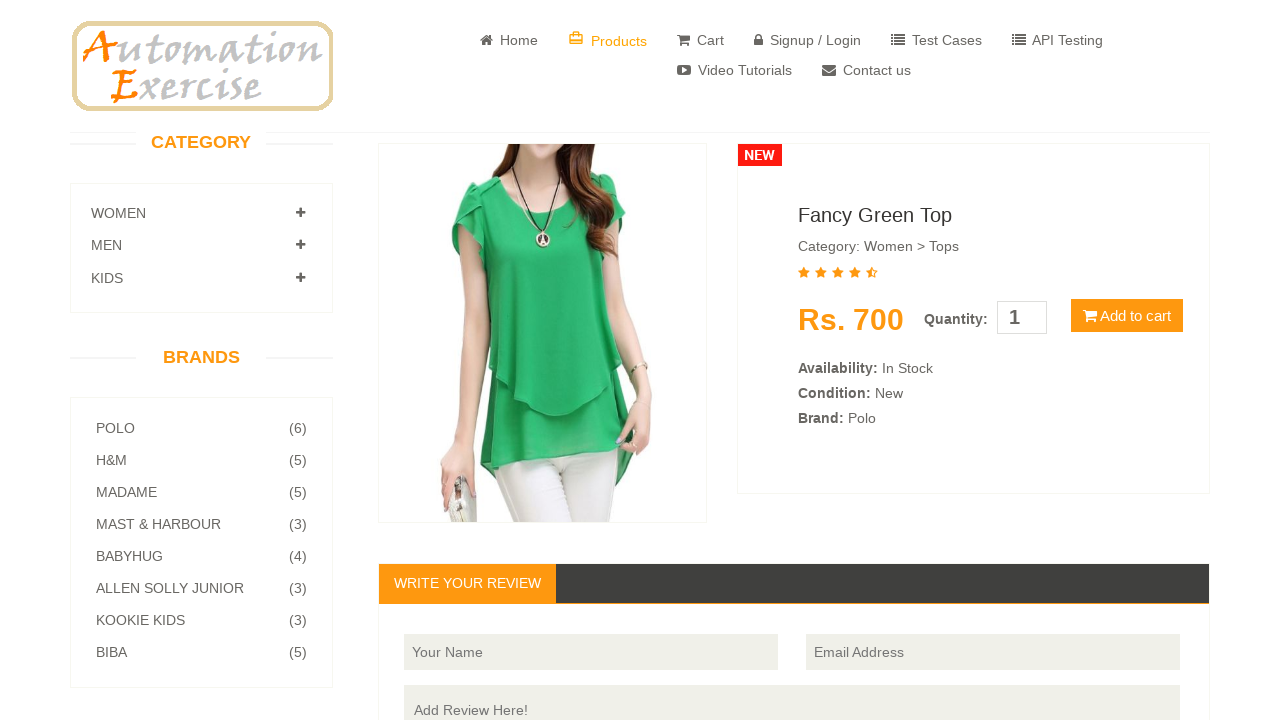

Product details page loaded successfully for product ID 8
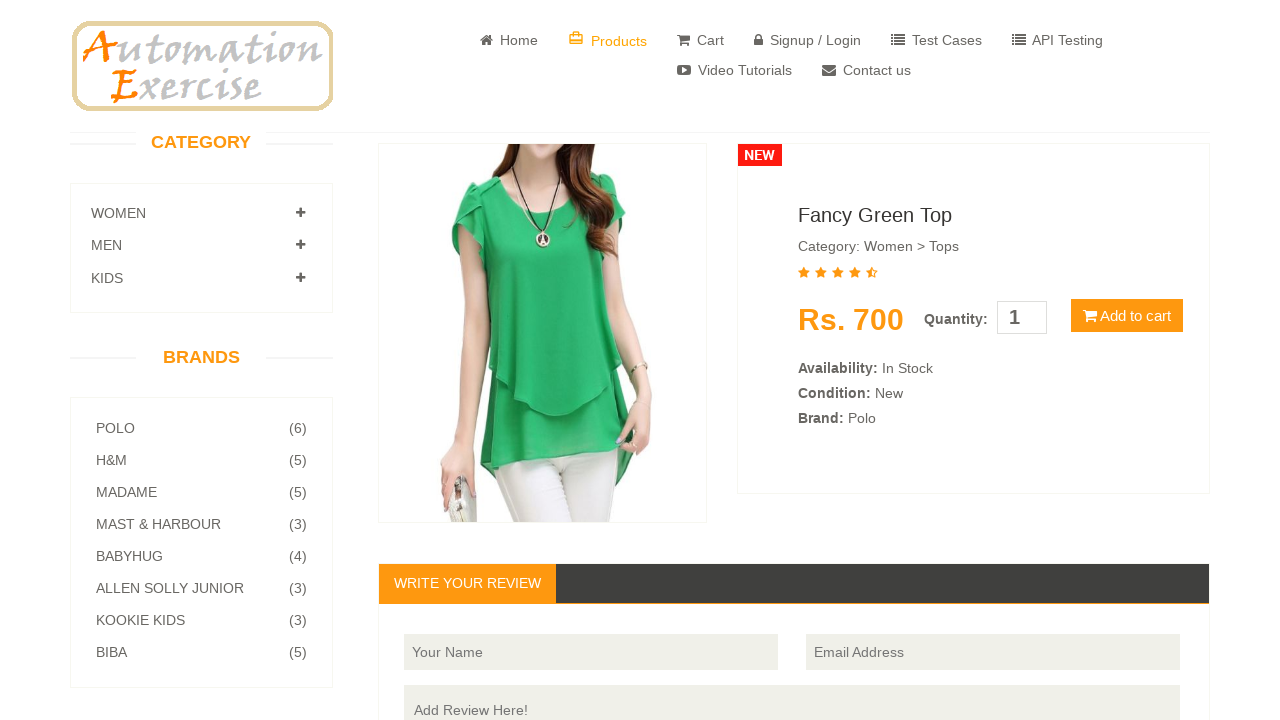

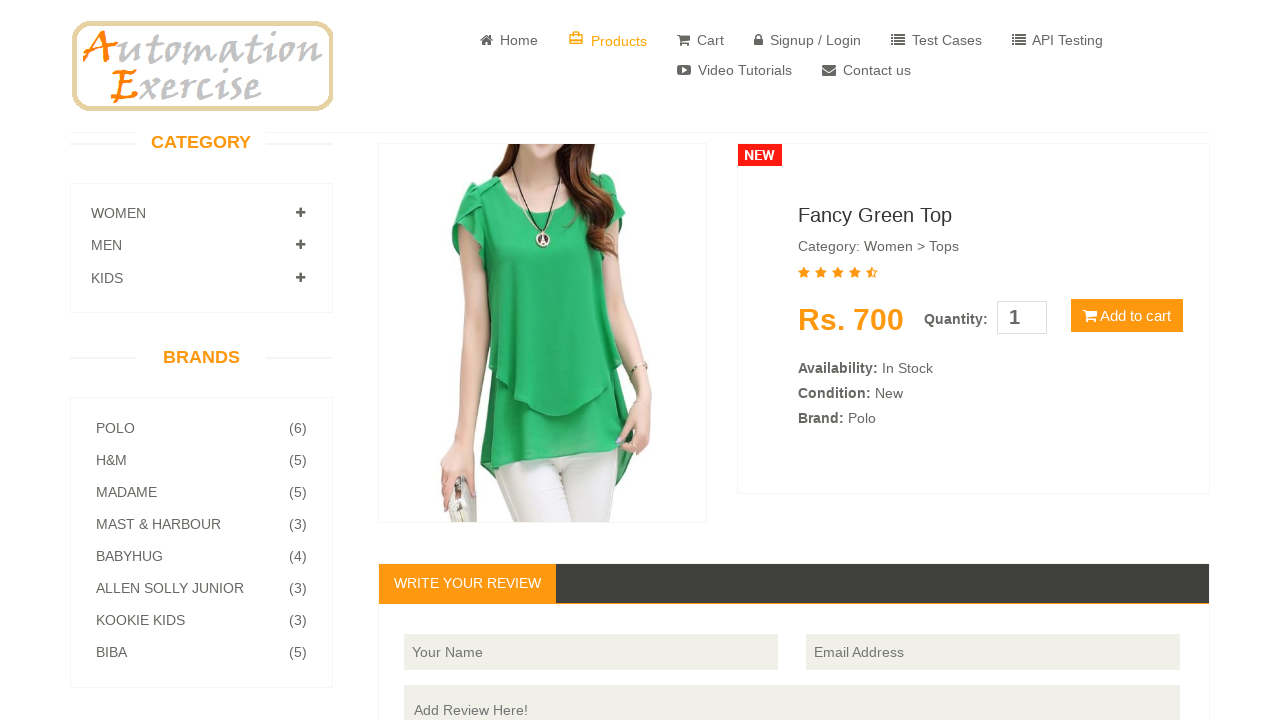